Tests Ubuntu homepage by navigating to the site and verifying the page title contains "Ubuntu".

Starting URL: http://www.ubuntu.com

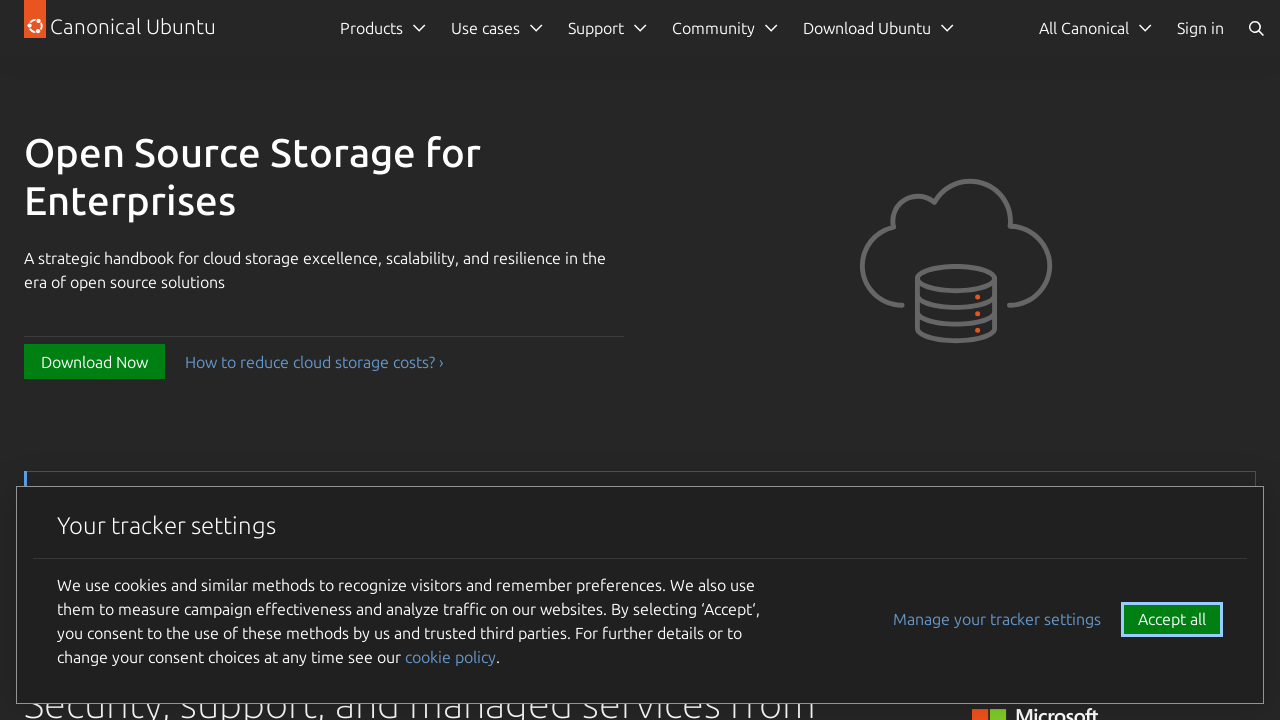

Navigated to Ubuntu homepage
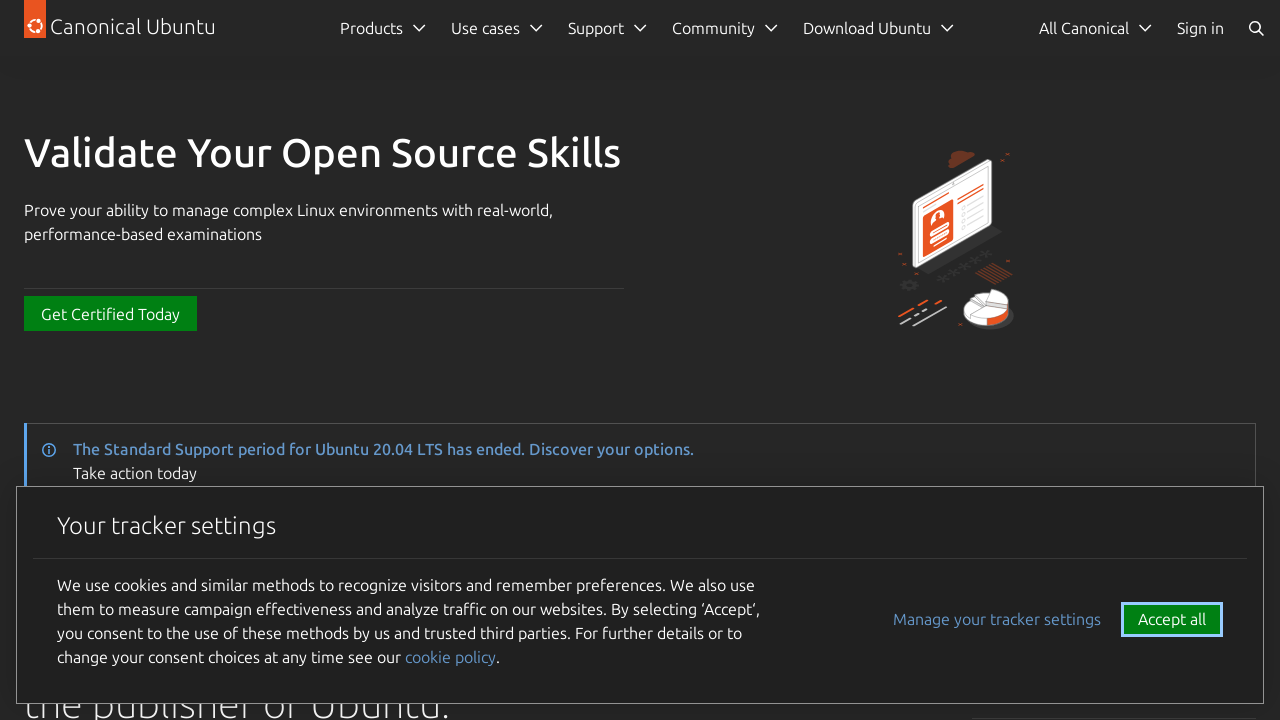

Page loaded (domcontentloaded)
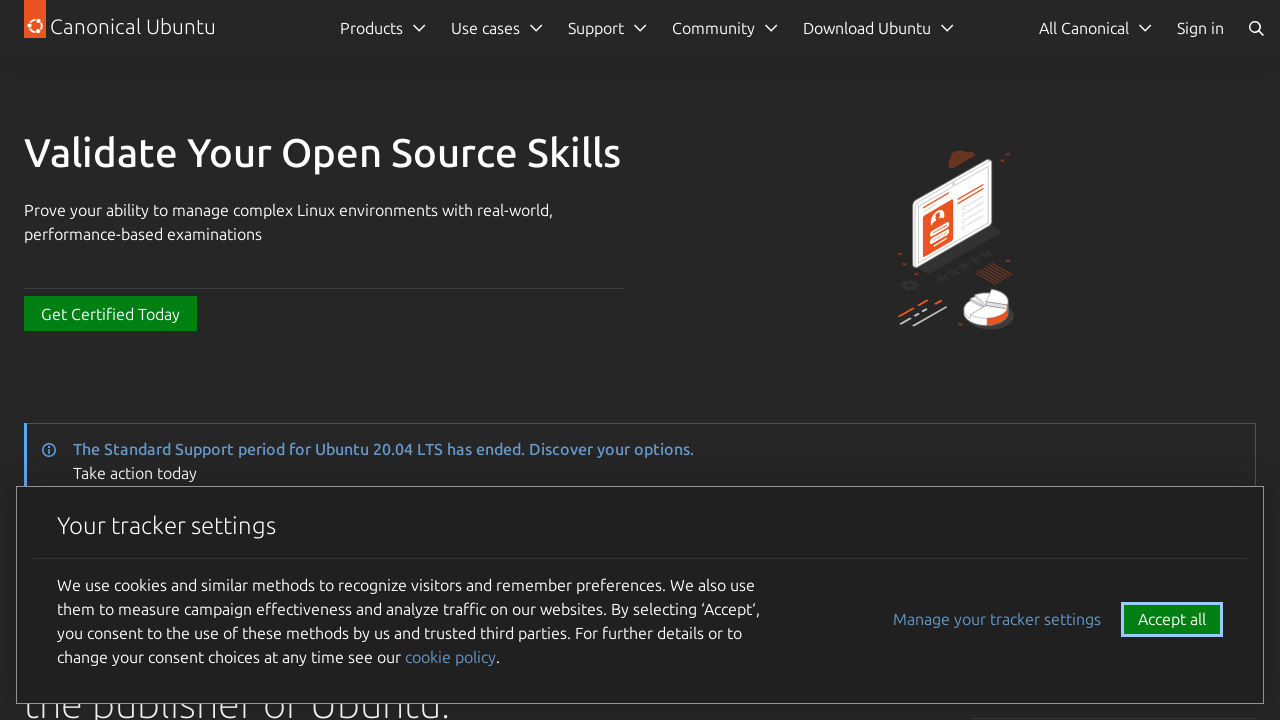

Verified page title contains 'Ubuntu'
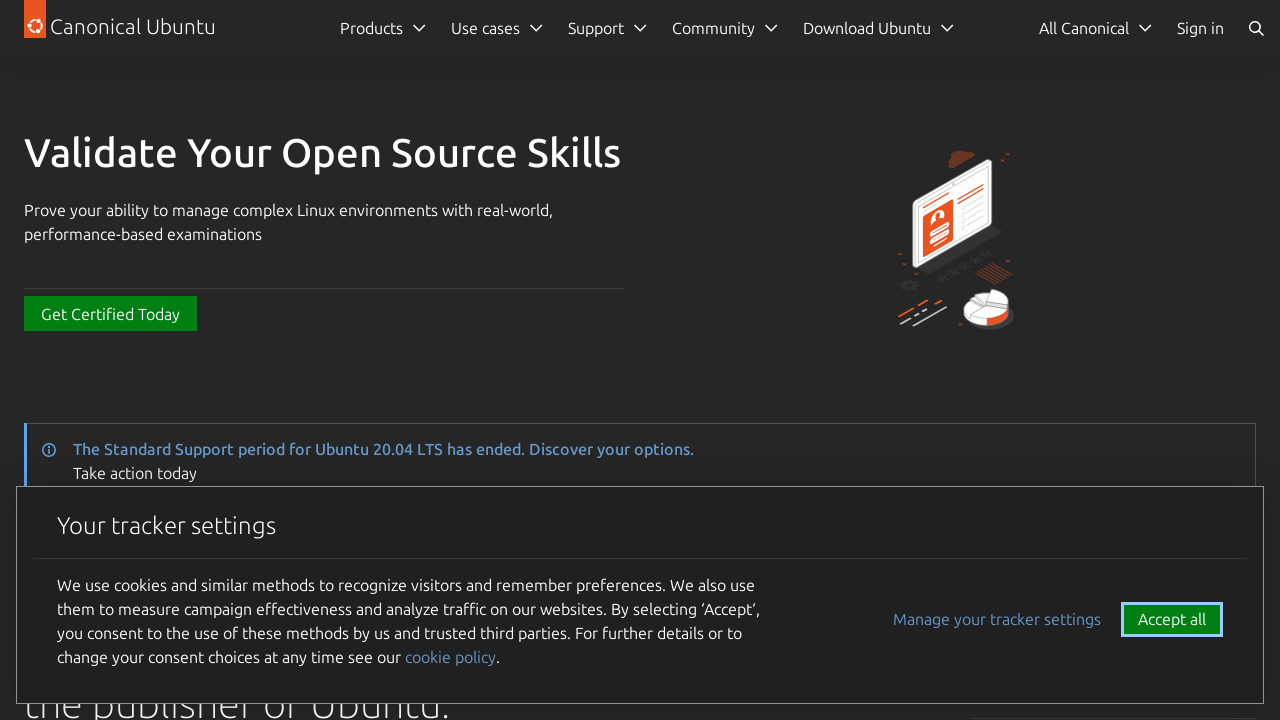

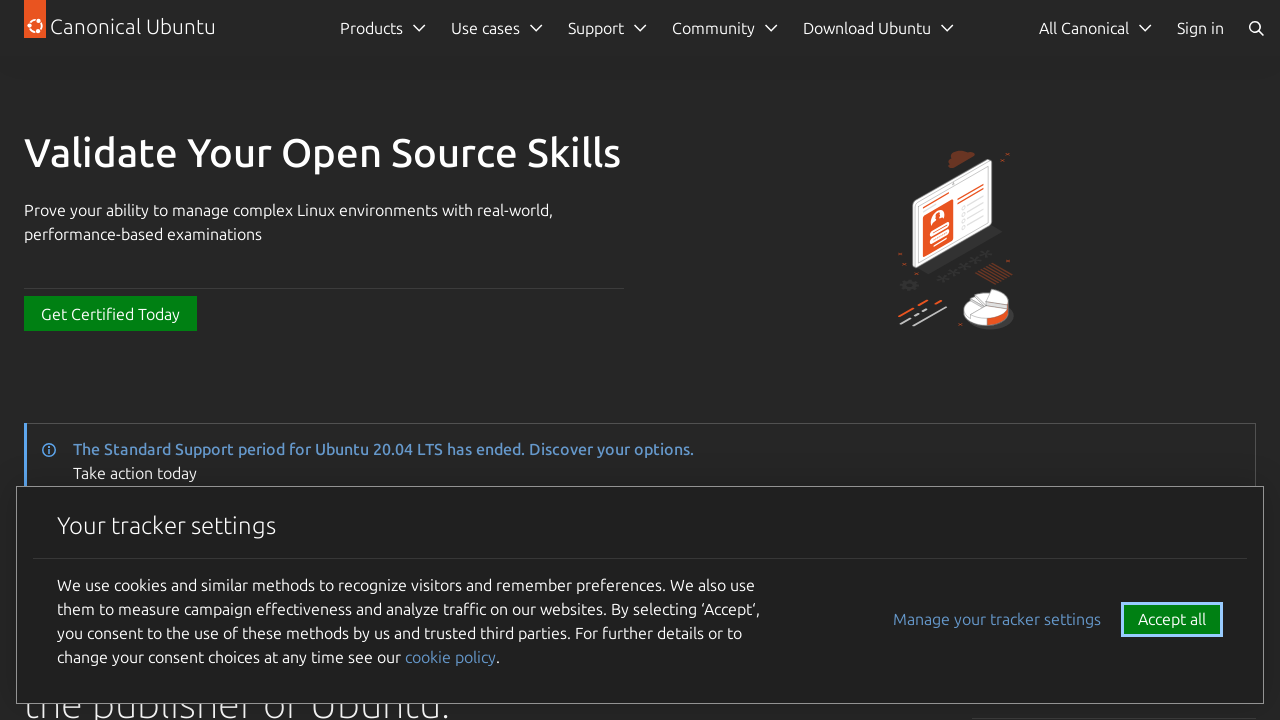